Tests that other controls are hidden when editing a todo item

Starting URL: https://demo.playwright.dev/todomvc

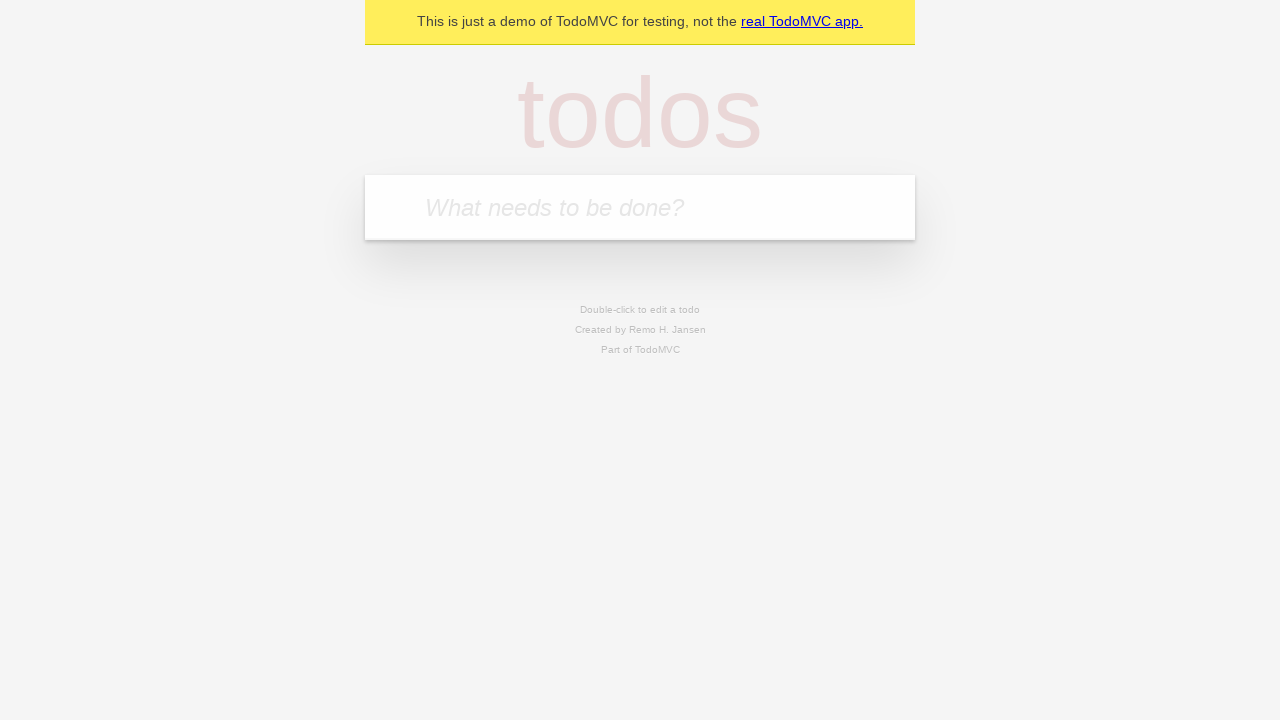

Filled new todo input with 'buy some cheese' on .new-todo
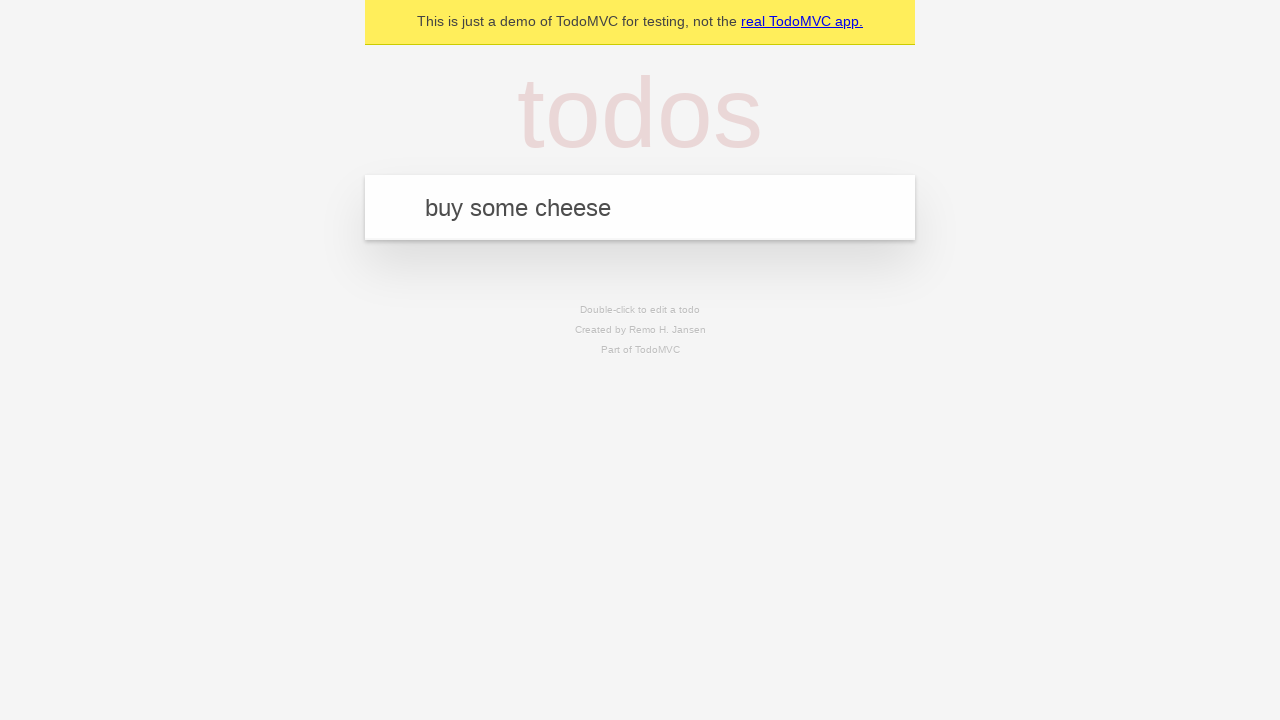

Pressed Enter to add first todo item on .new-todo
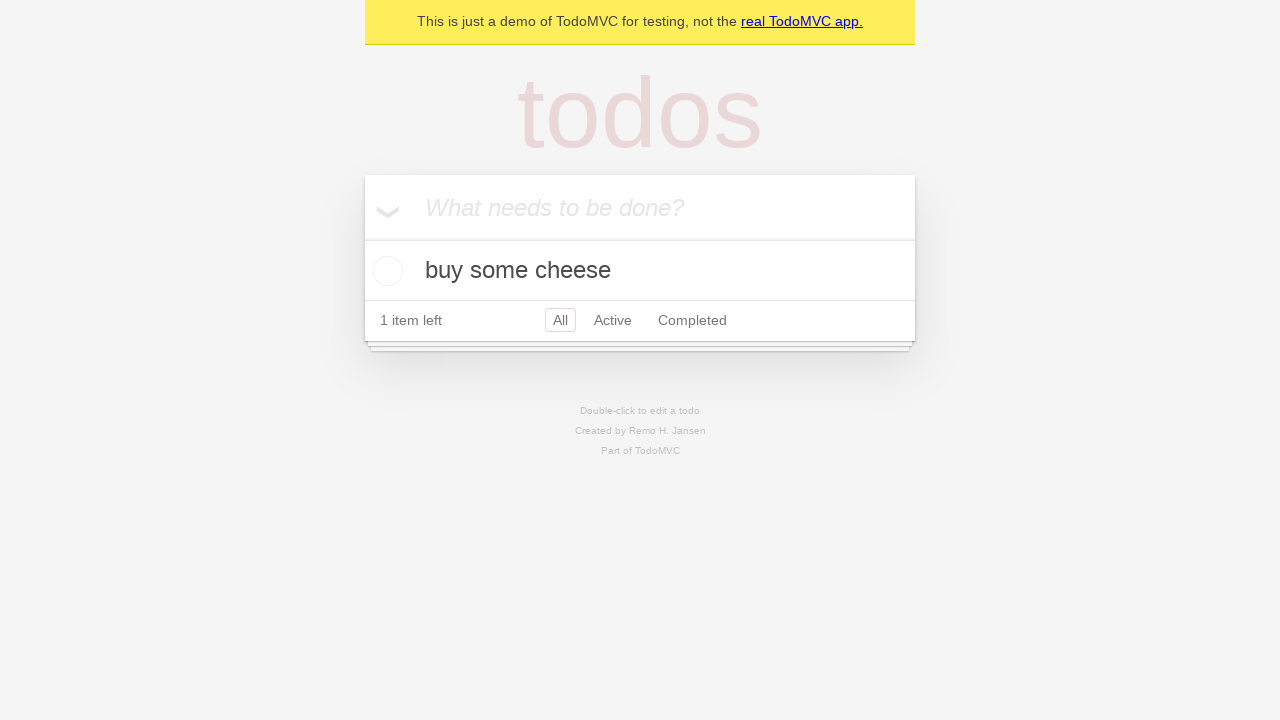

Filled new todo input with 'feed the cat' on .new-todo
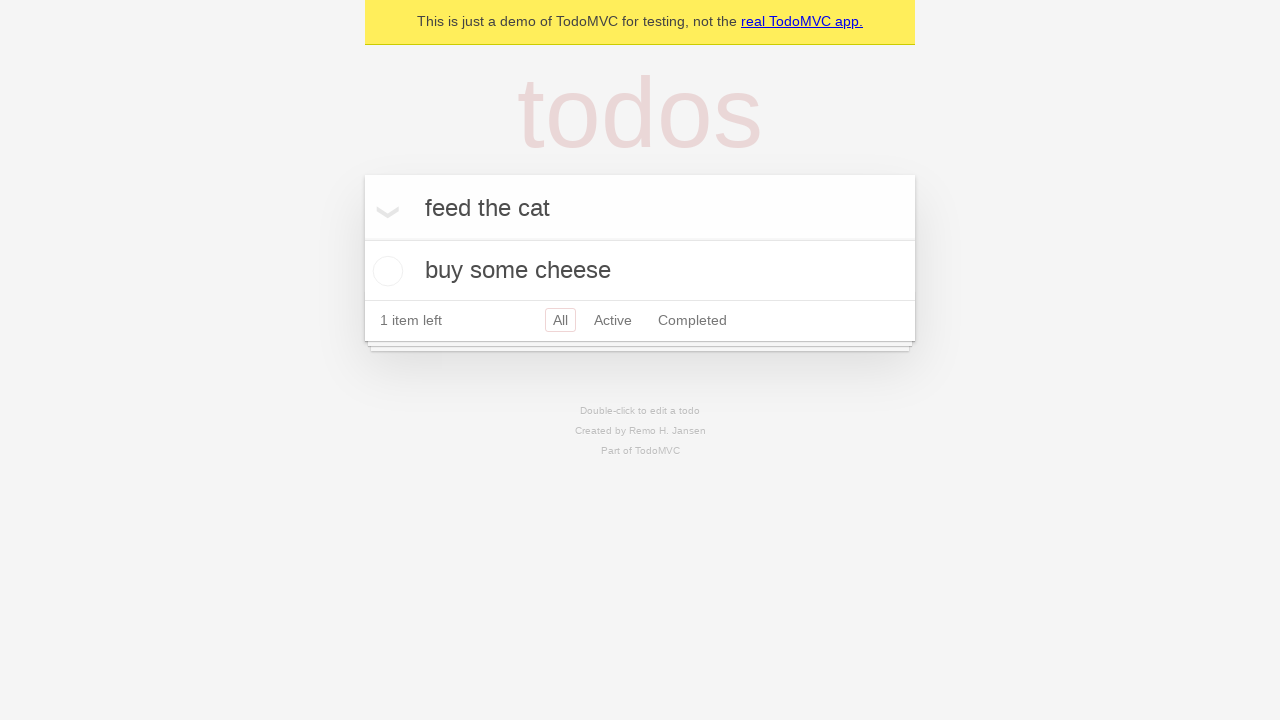

Pressed Enter to add second todo item on .new-todo
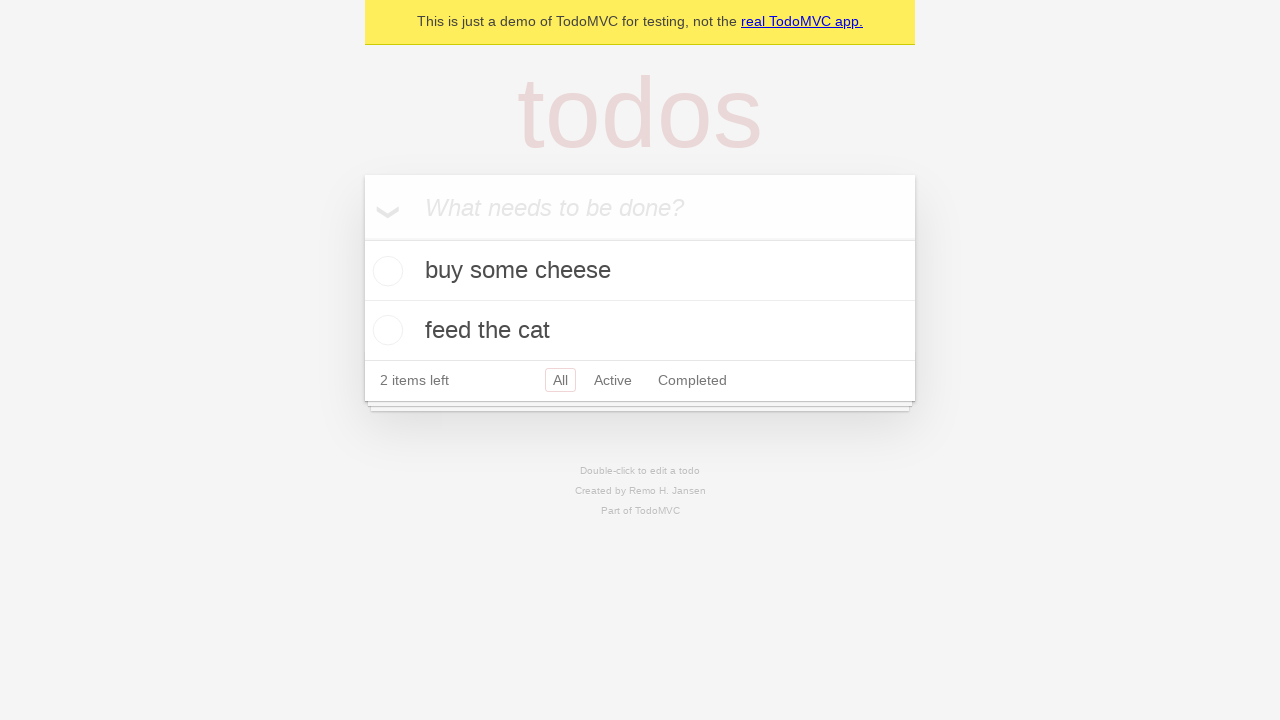

Filled new todo input with 'book a doctors appointment' on .new-todo
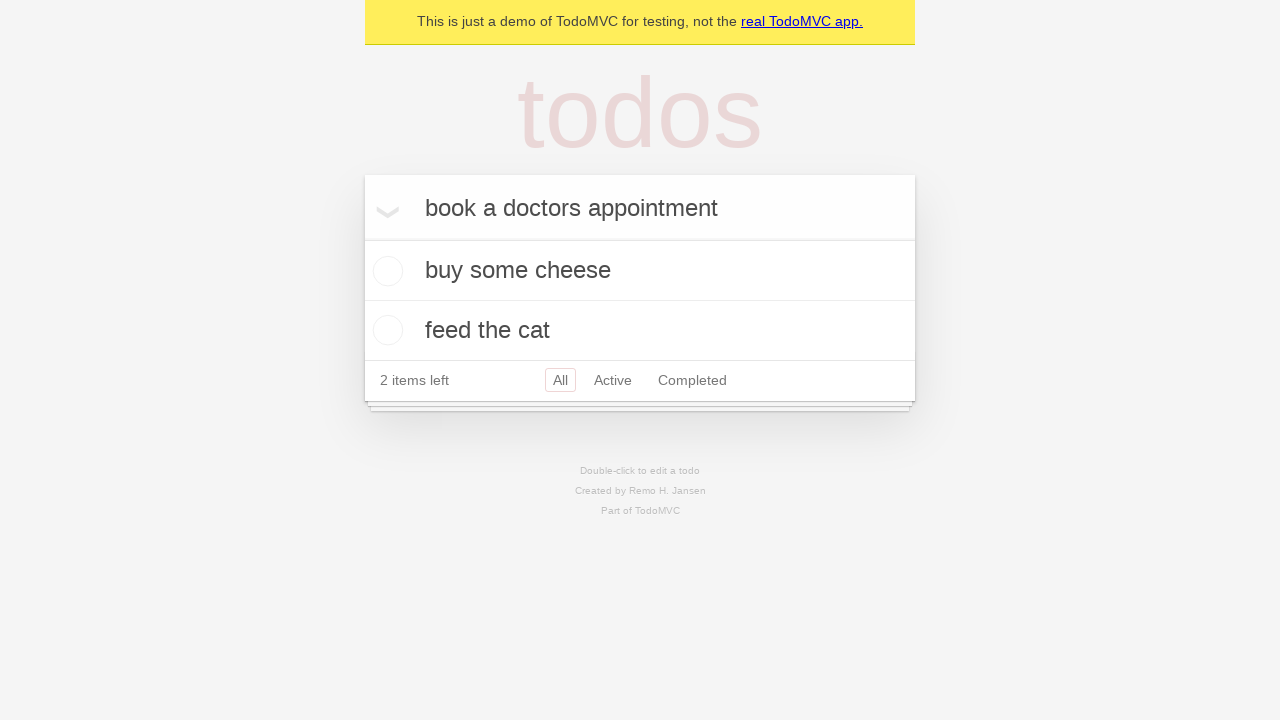

Pressed Enter to add third todo item on .new-todo
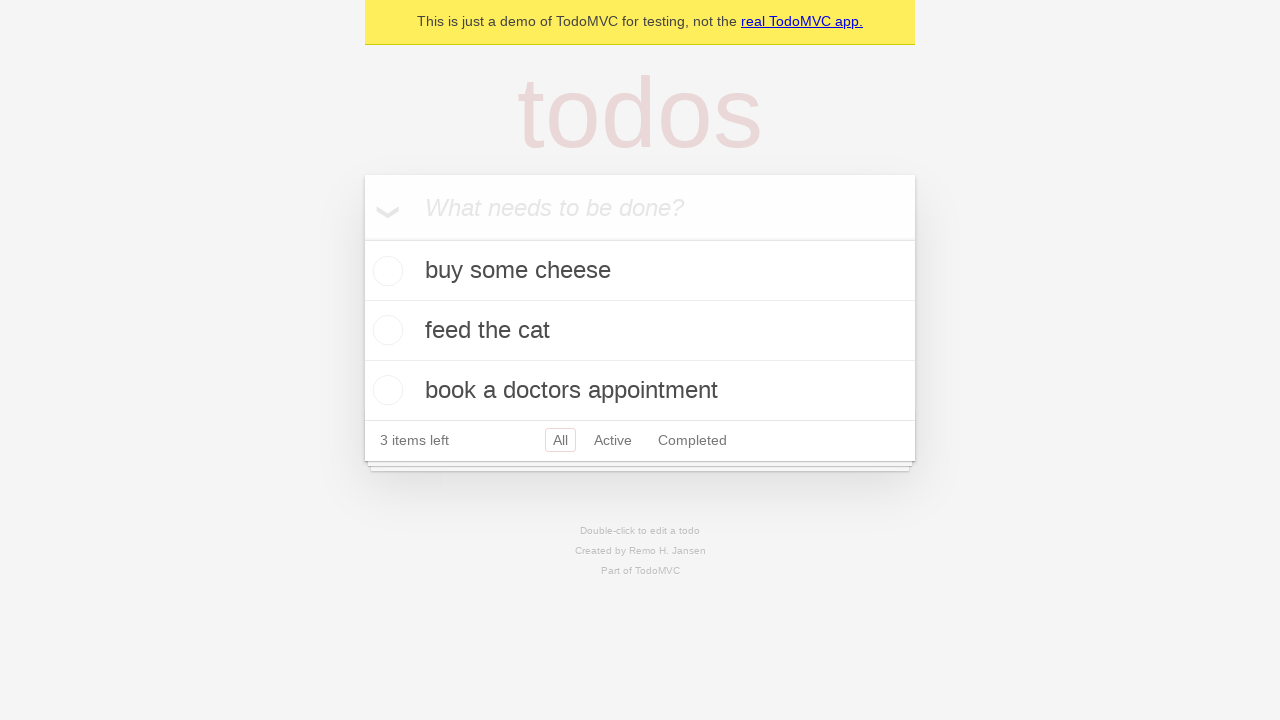

Waited for all three todo items to be displayed
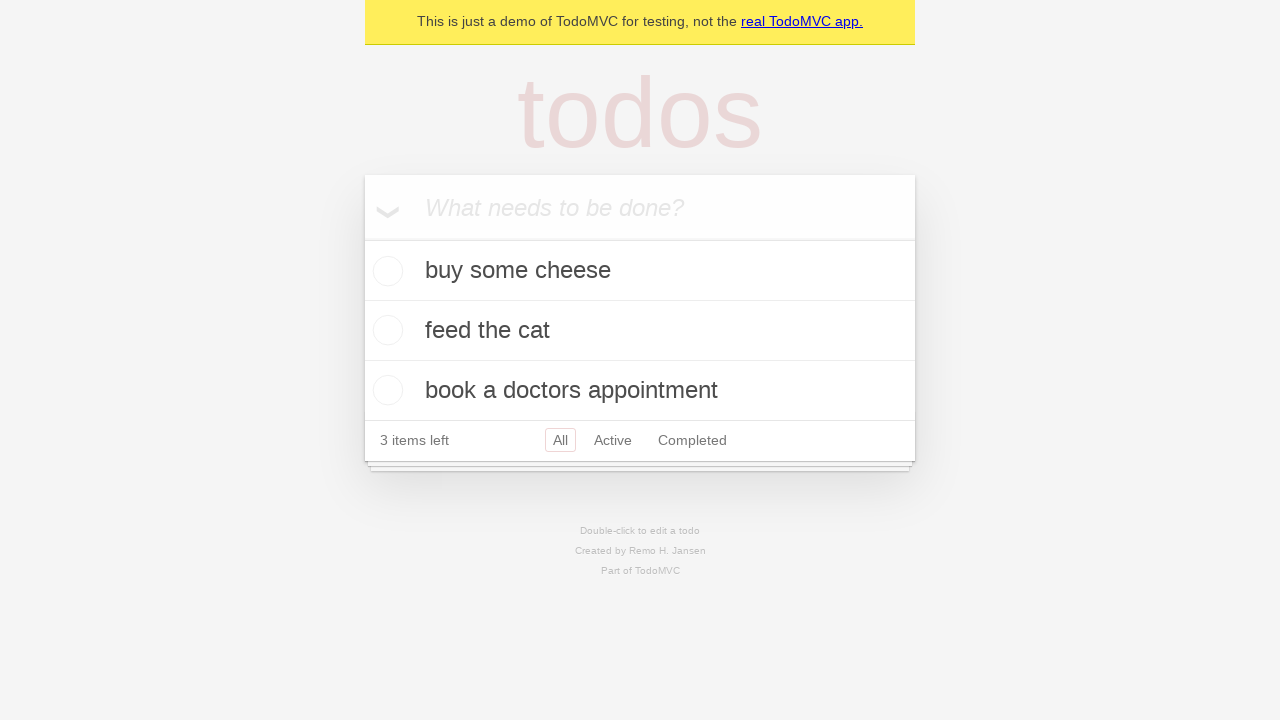

Double-clicked second todo item to enter edit mode at (640, 331) on .todo-list li >> nth=1
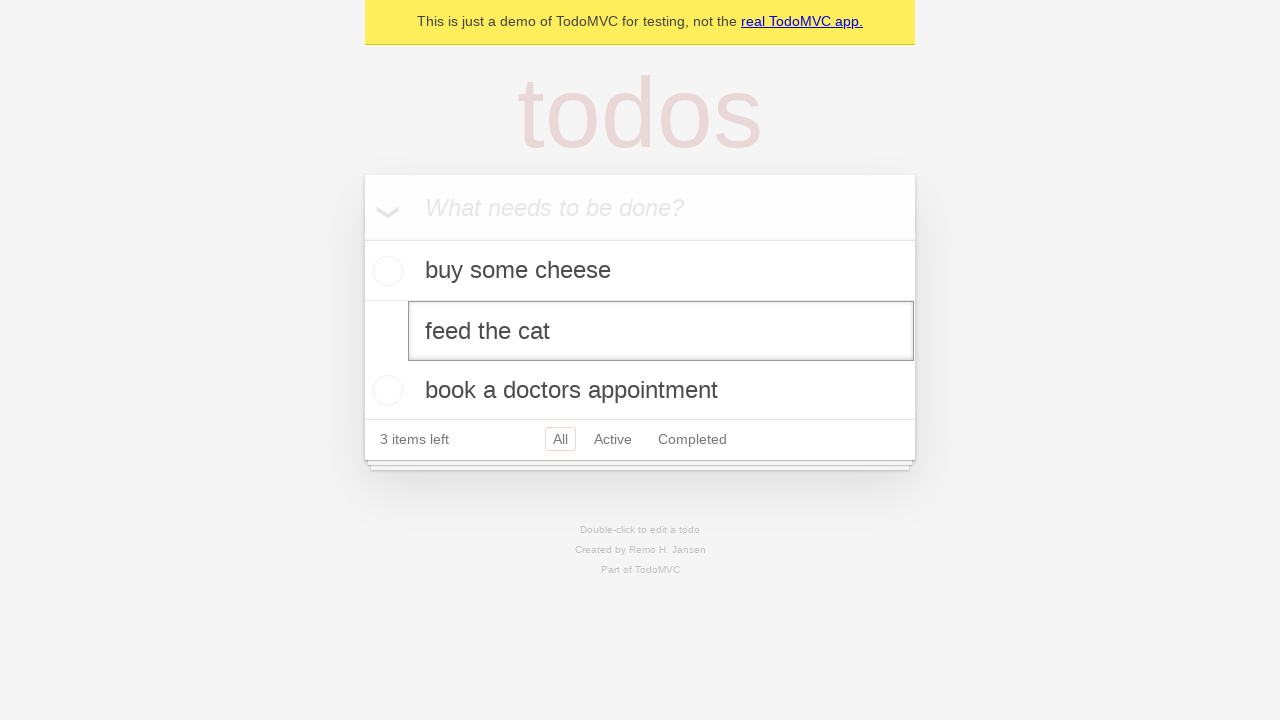

Waited for edit input field to appear
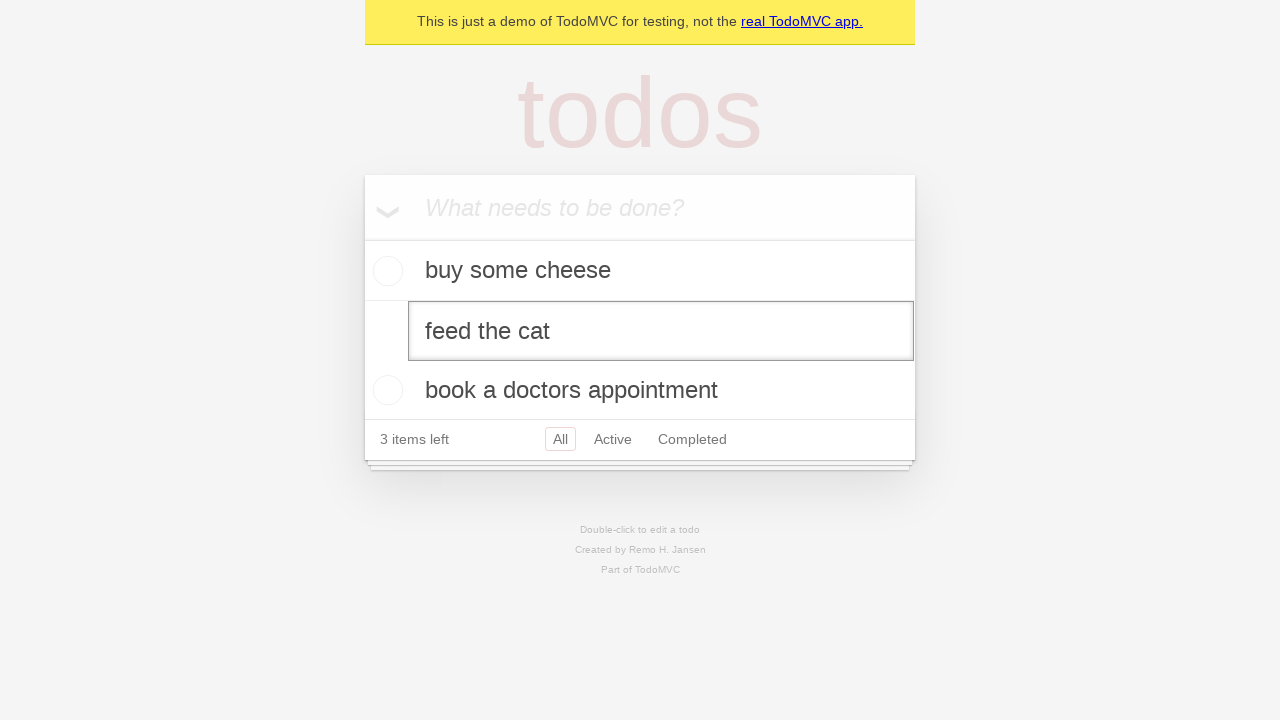

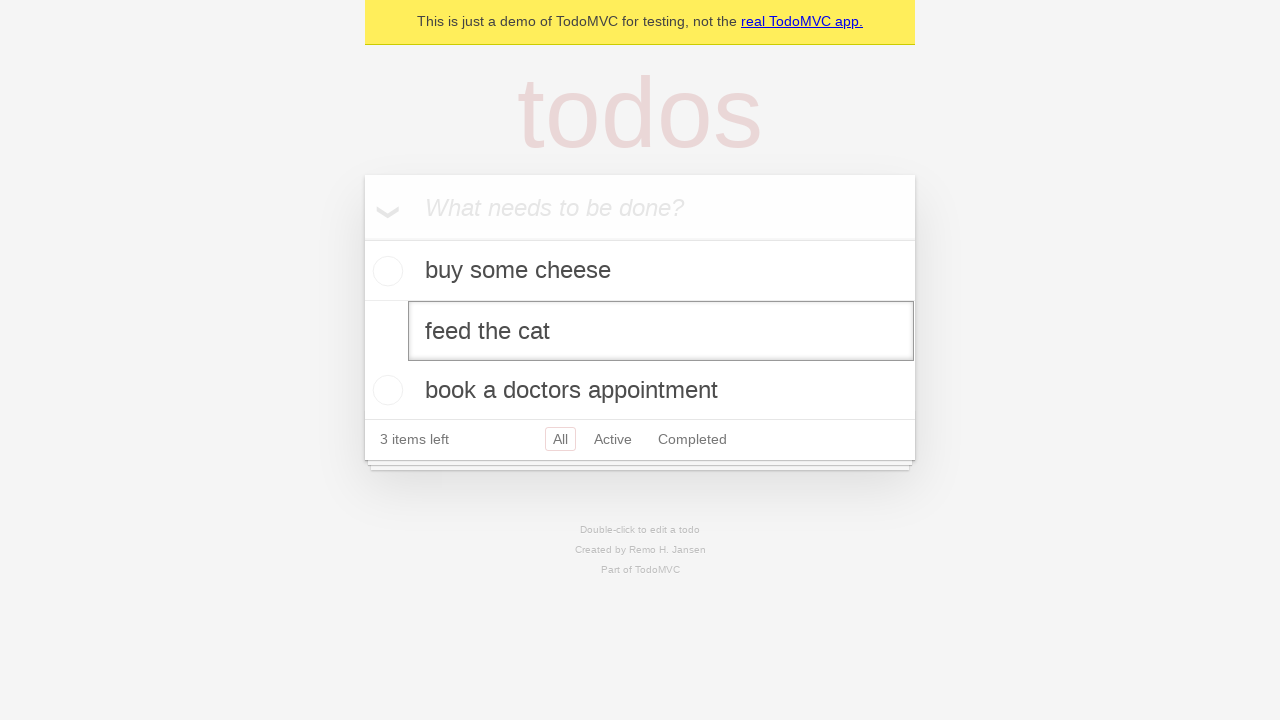